Tests form validation by filling all required fields except the neighborhood (bairro) field, then verifying that a "Campo obrigatório" (required field) error message is displayed when attempting to advance.

Starting URL: https://developer.grupoa.education/subscription/

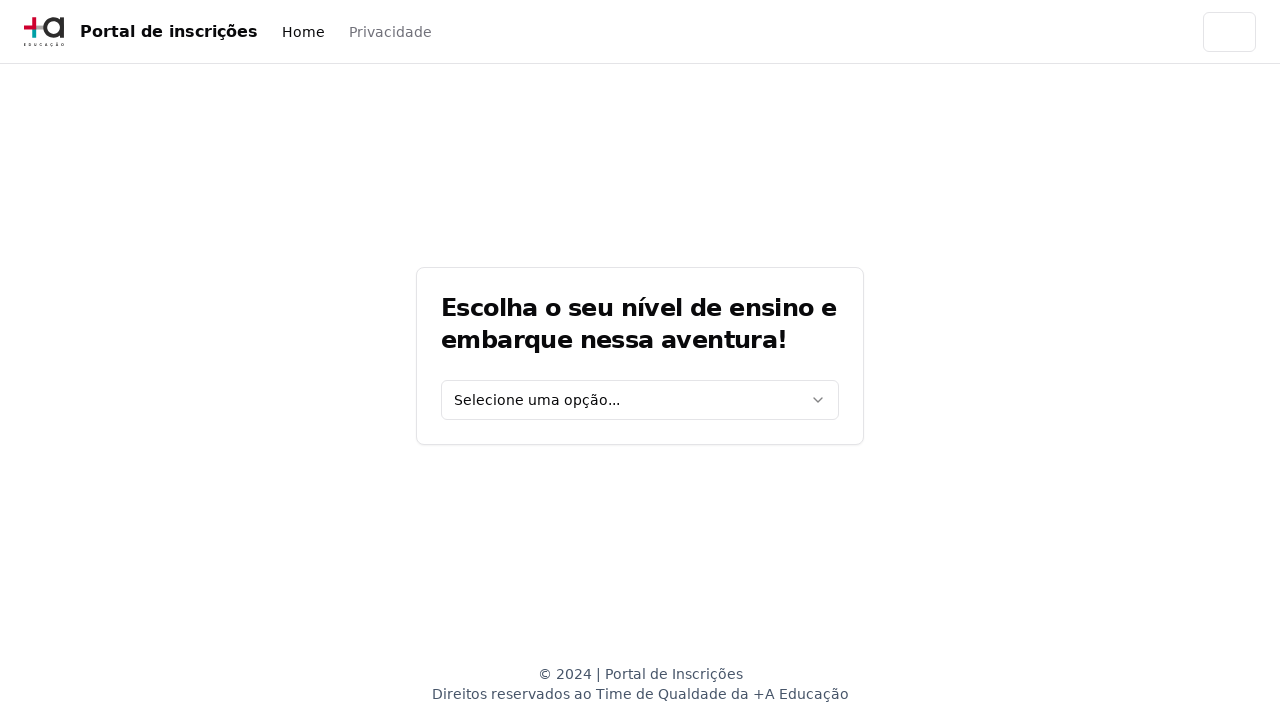

Clicked education level select dropdown at (640, 400) on [data-testid='education-level-select']
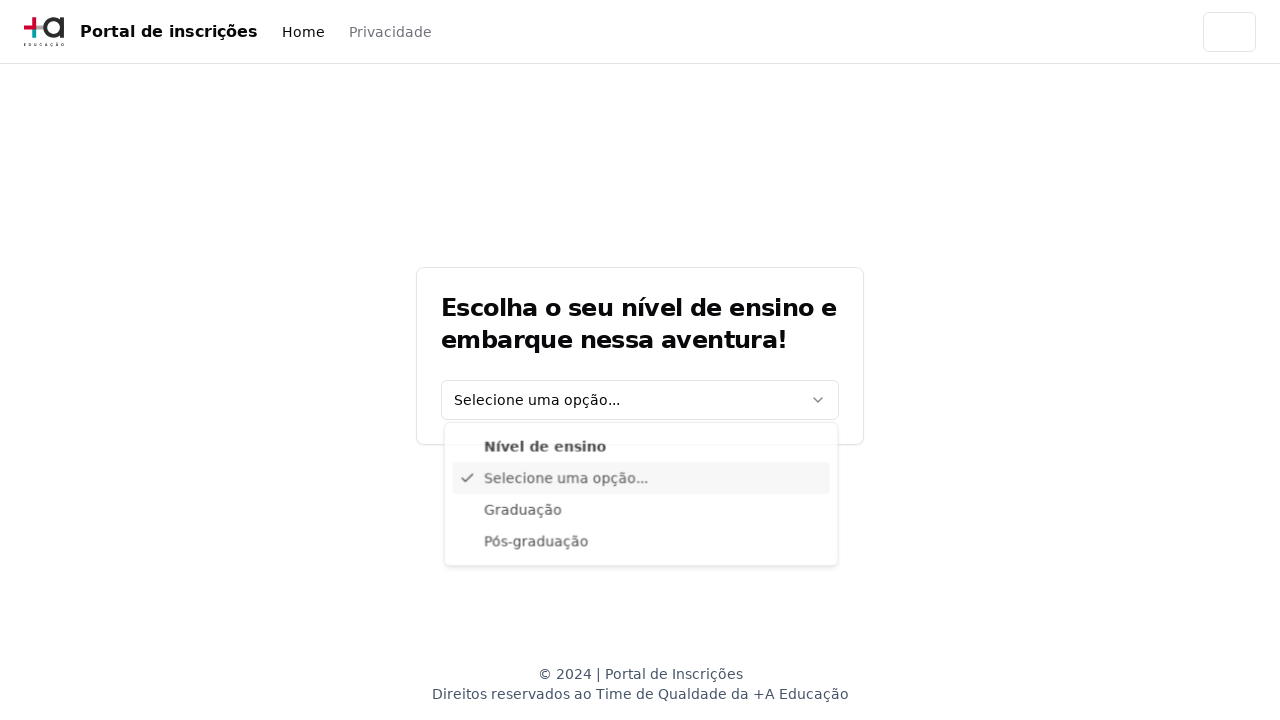

Selected 'Graduação' from education level options at (641, 513) on xpath=//div[@data-radix-vue-collection-item][contains(., 'Graduação')]
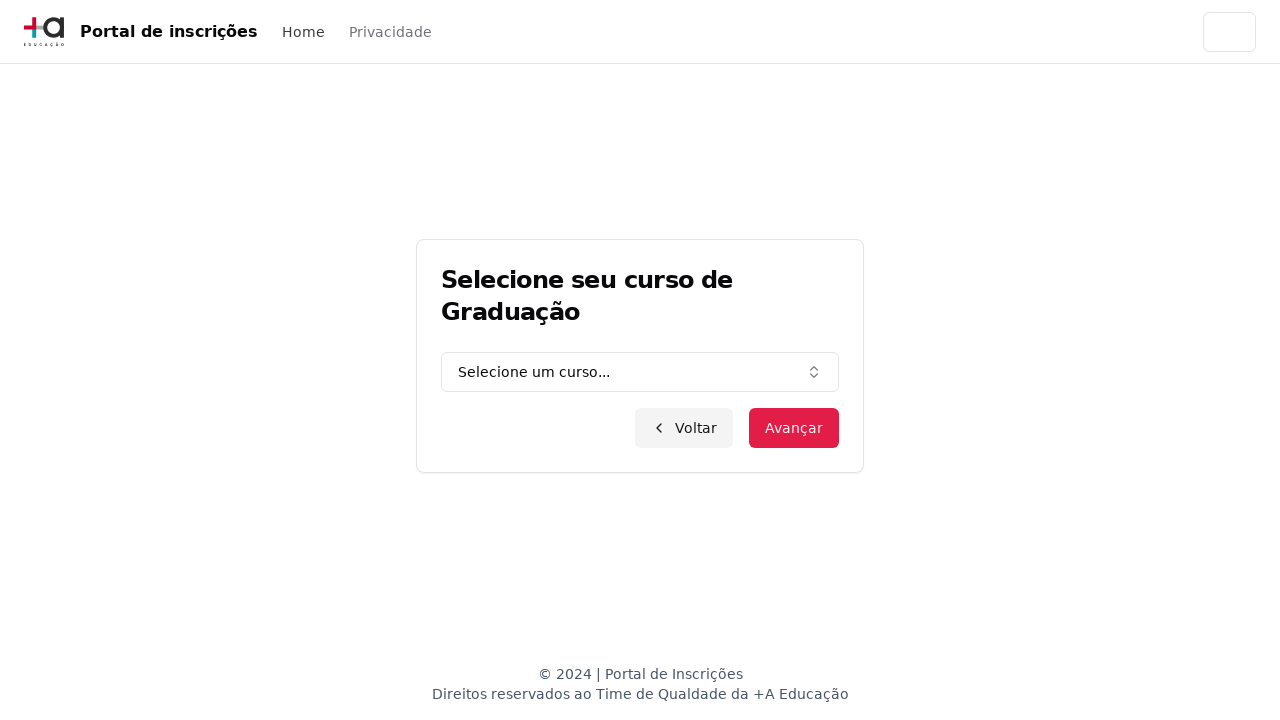

Clicked course combo dropdown at (640, 372) on [data-testid='graduation-combo']
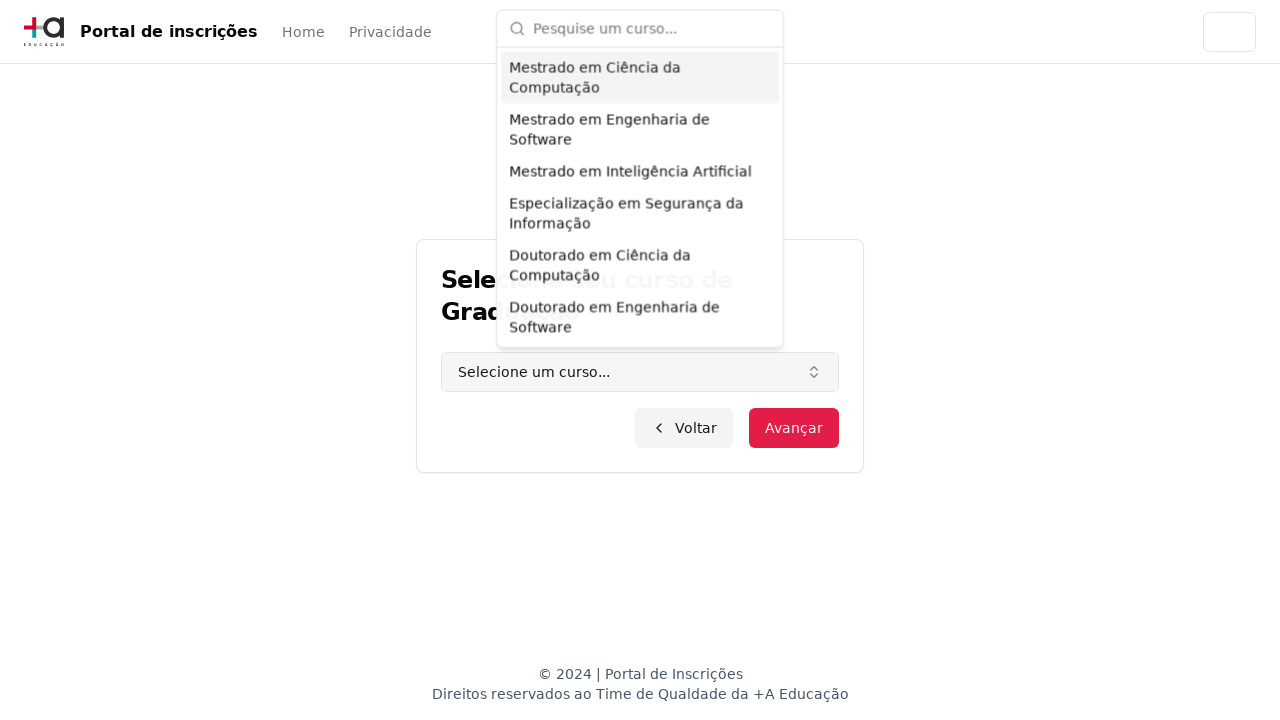

Clicked course input field at (652, 28) on input.h-9
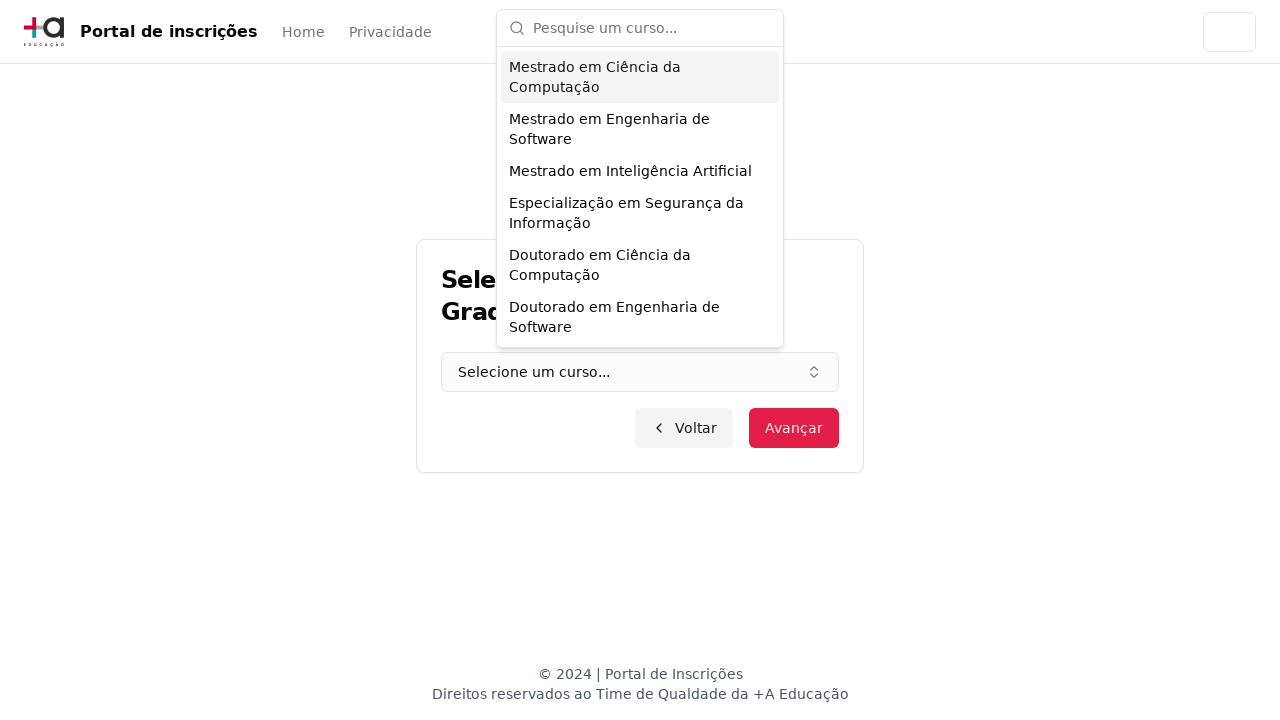

Filled course input with 'Engenharia de Software' on input.h-9
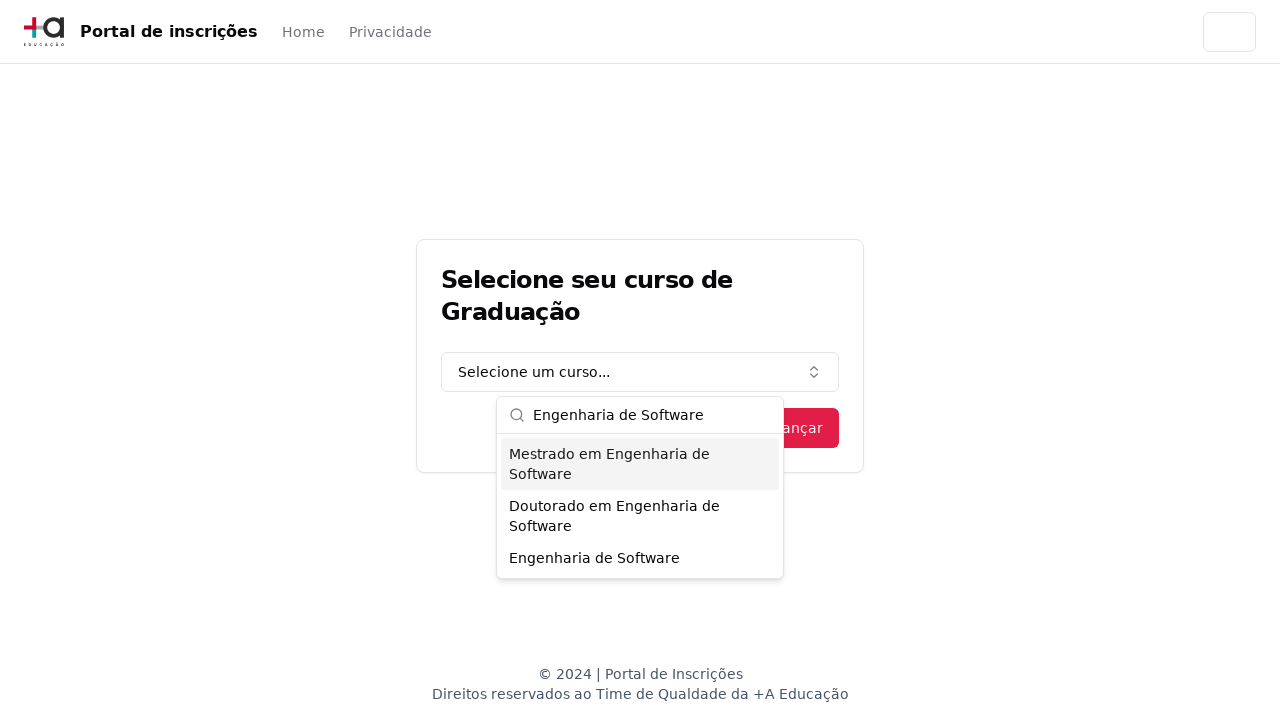

Pressed Enter to confirm course selection on input.h-9
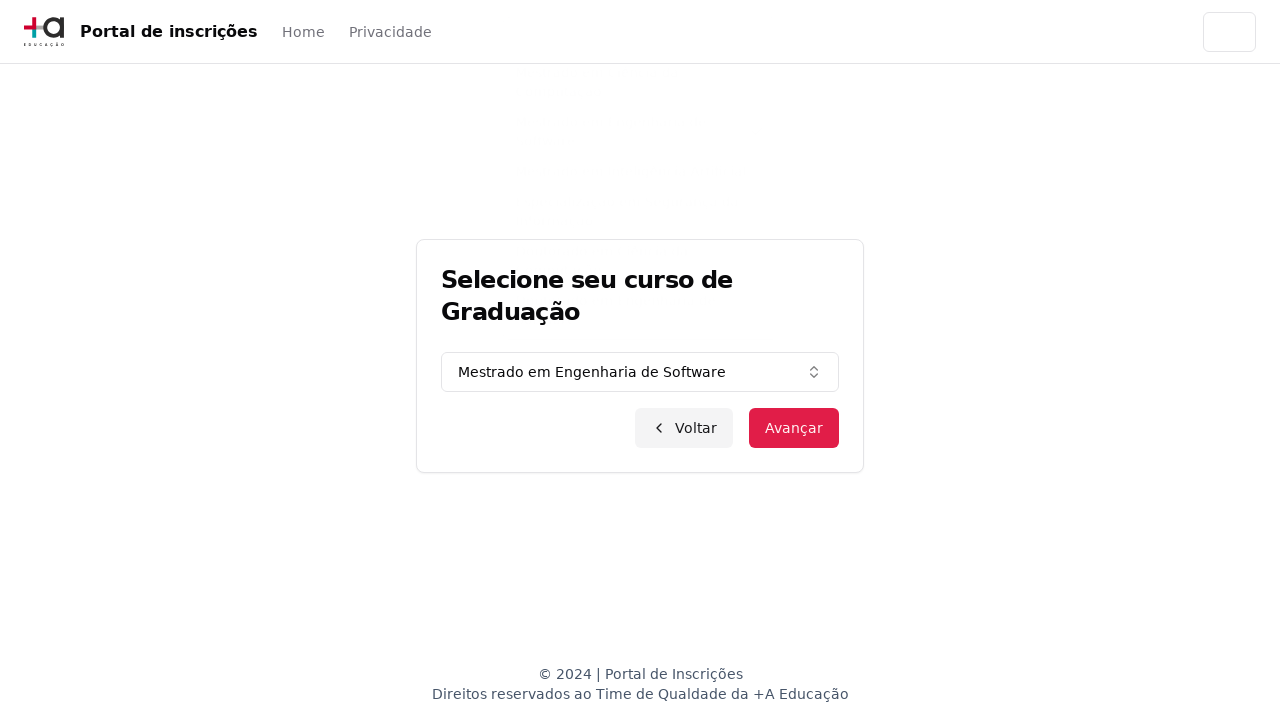

Clicked advance button to proceed to registration form at (794, 428) on button.inline-flex.items-center.justify-center.bg-primary
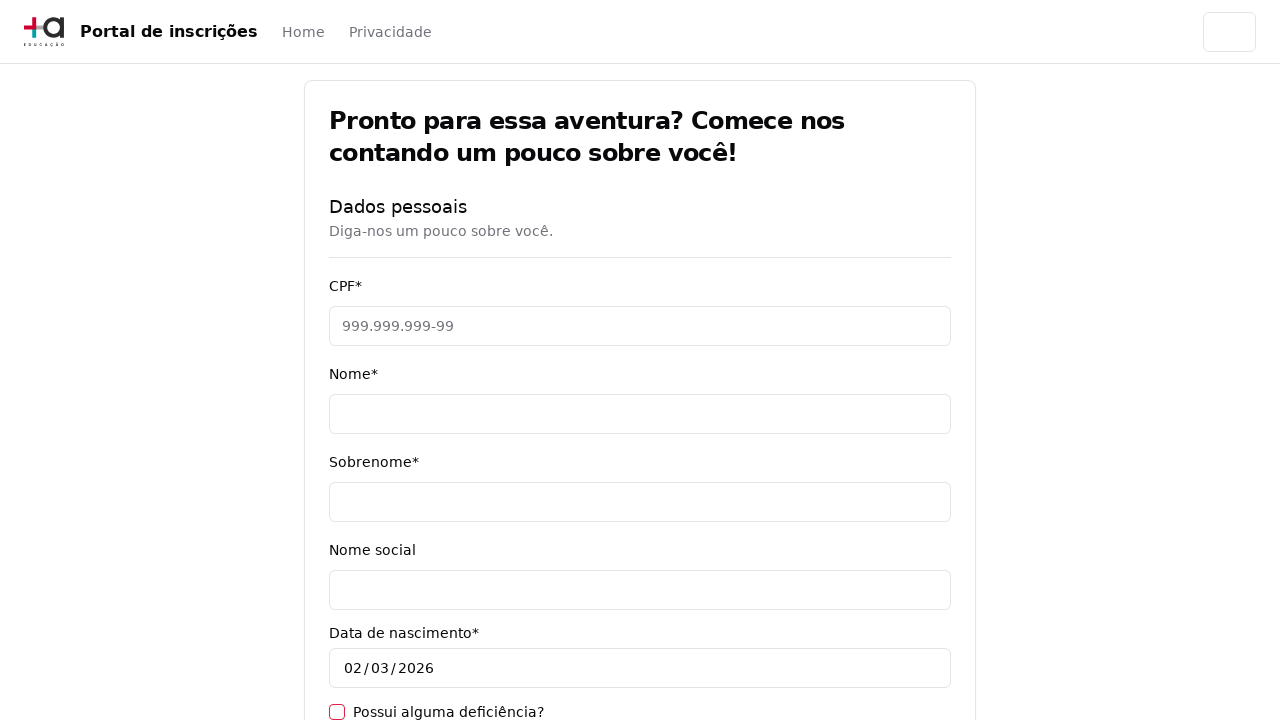

Waited for CPF input field to be visible
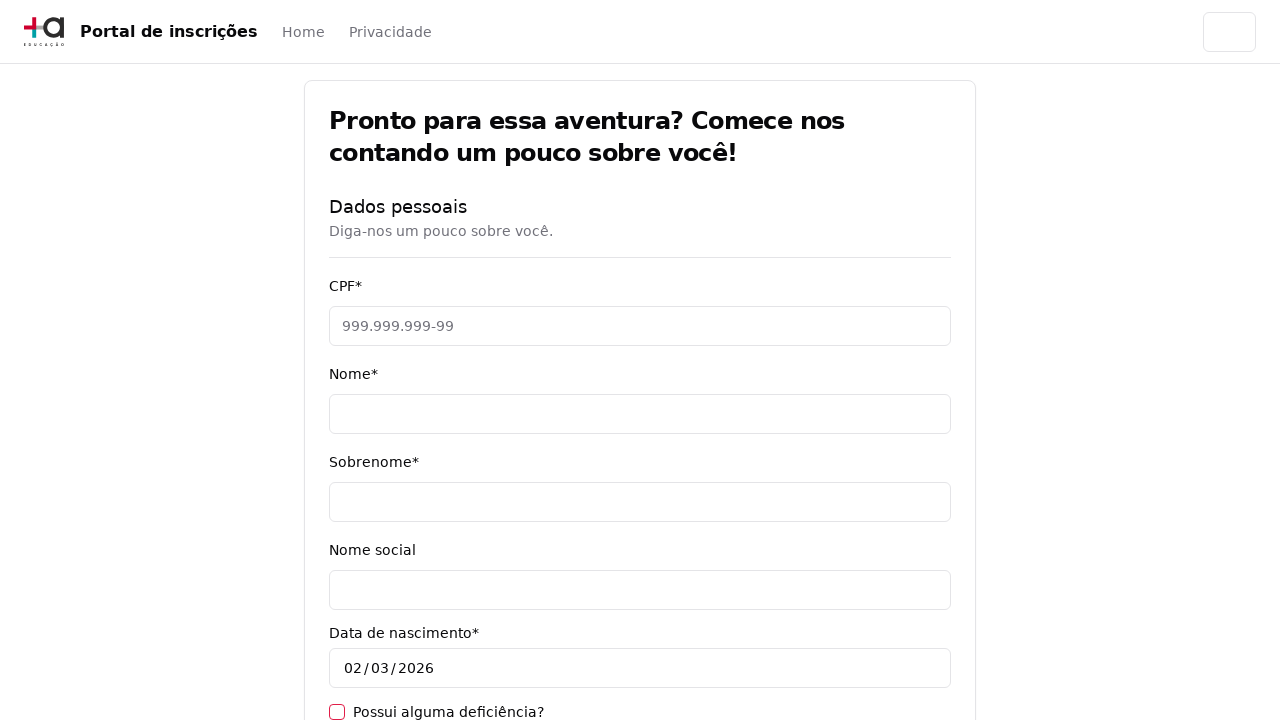

Filled CPF field with '11495607623' on [data-testid='cpf-input']
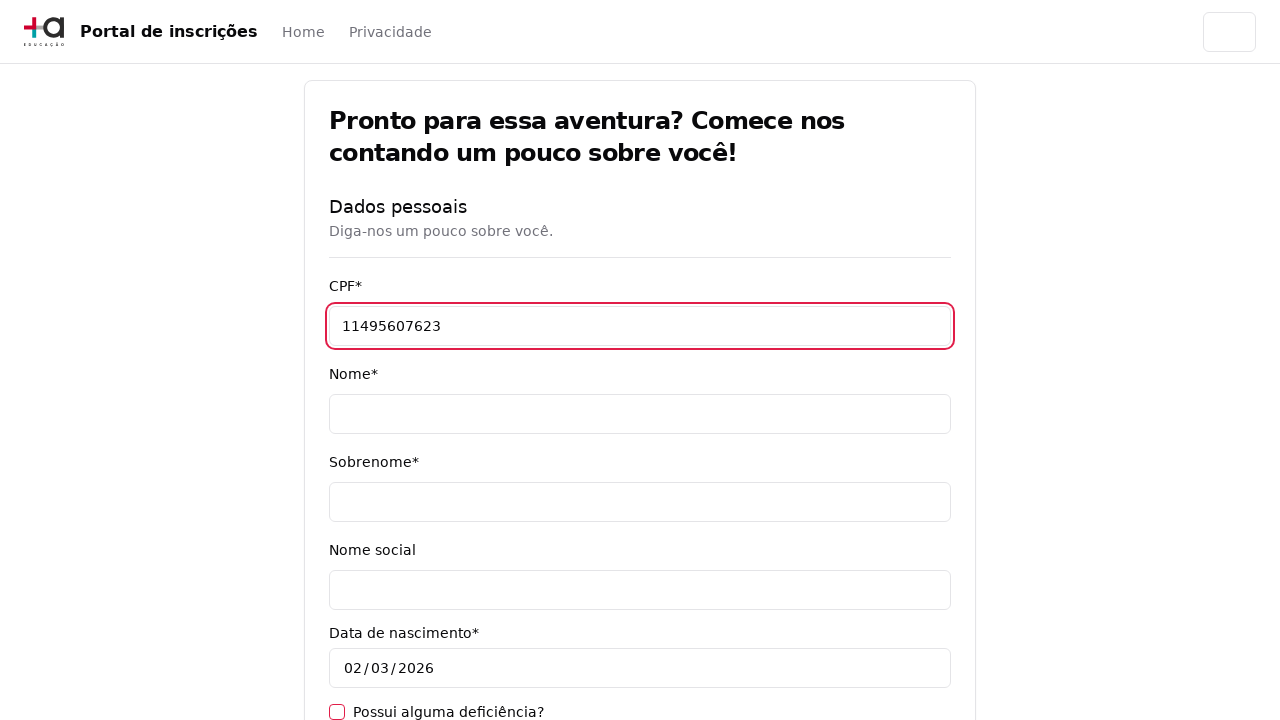

Filled name field with 'Jéssica' on [data-testid='name-input']
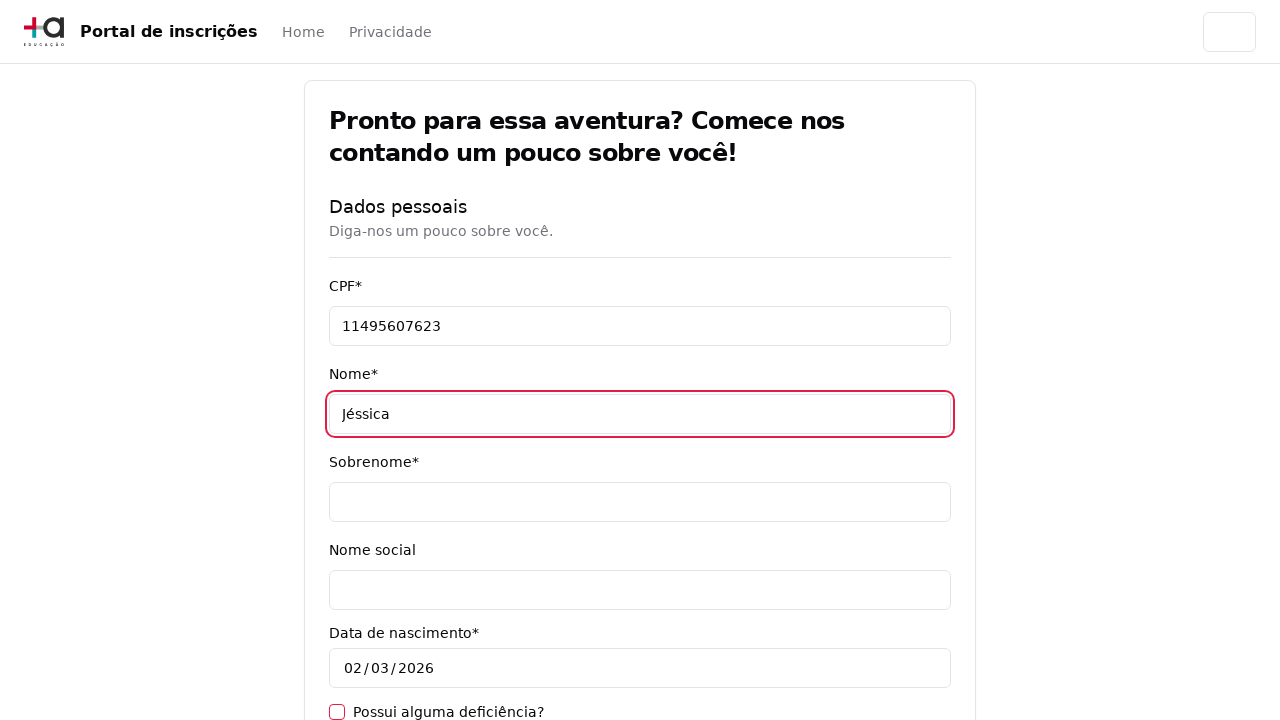

Filled surname field with 'Martins' on [data-testid='surname-input']
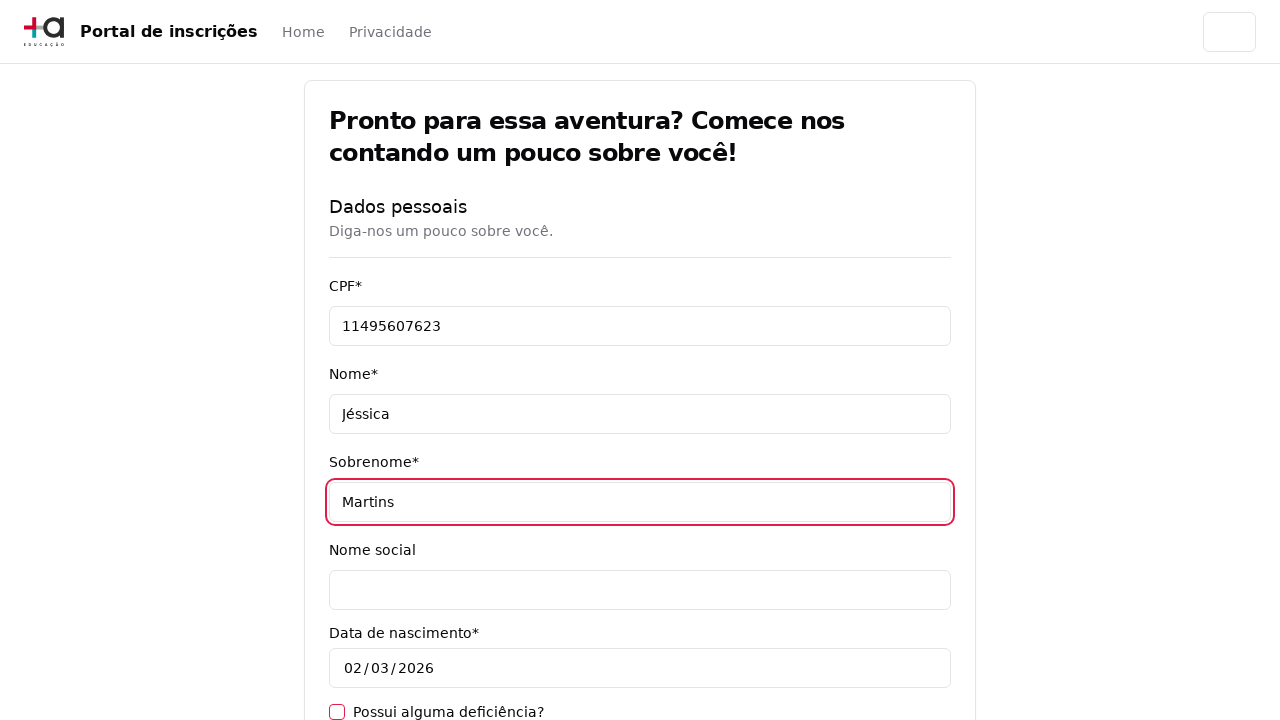

Filled email field with 'jessicamartins@teste.com.br' on [data-testid='email-input']
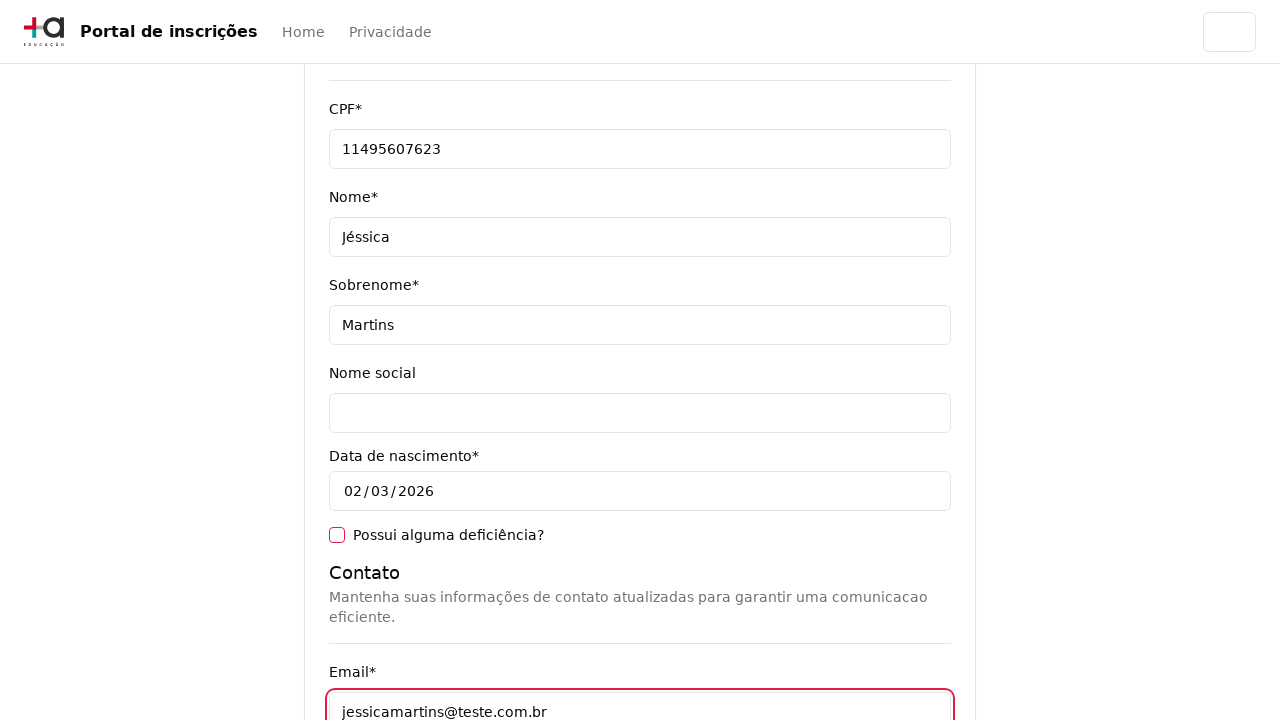

Filled cellphone field with '31975002222' on [data-testid='cellphone-input']
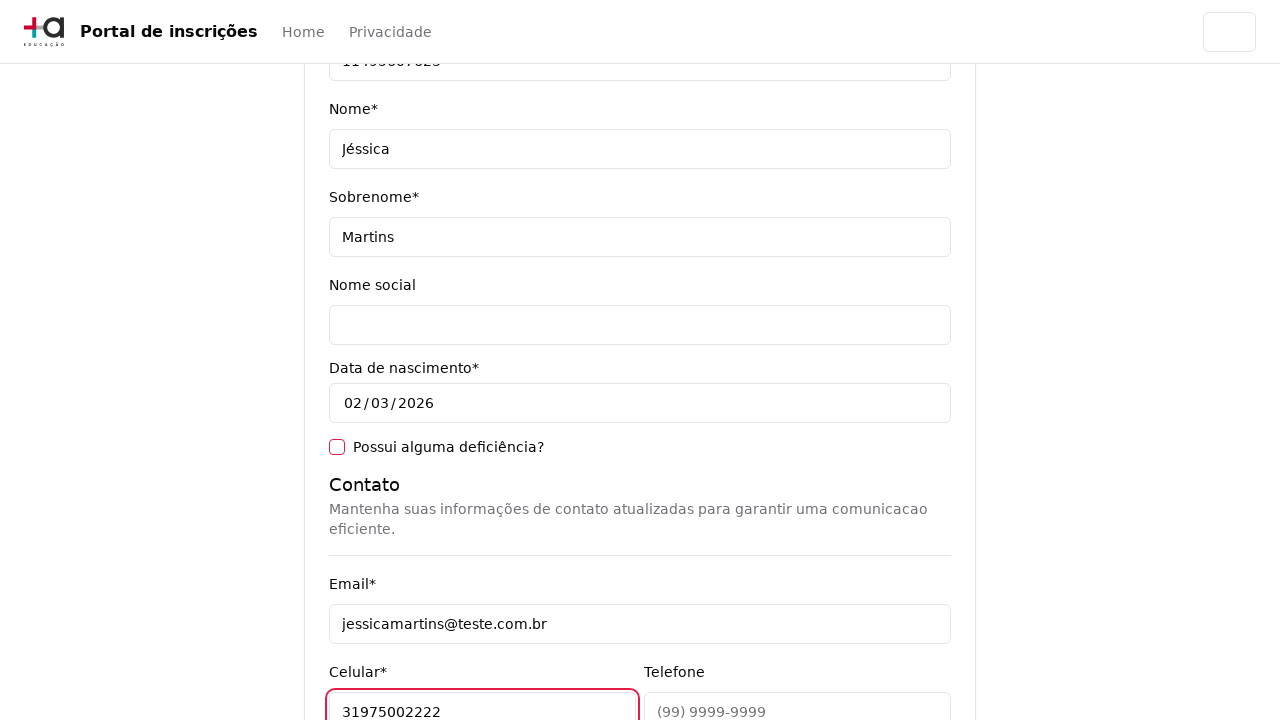

Filled phone field with '3132320032' on [data-testid='phone-input']
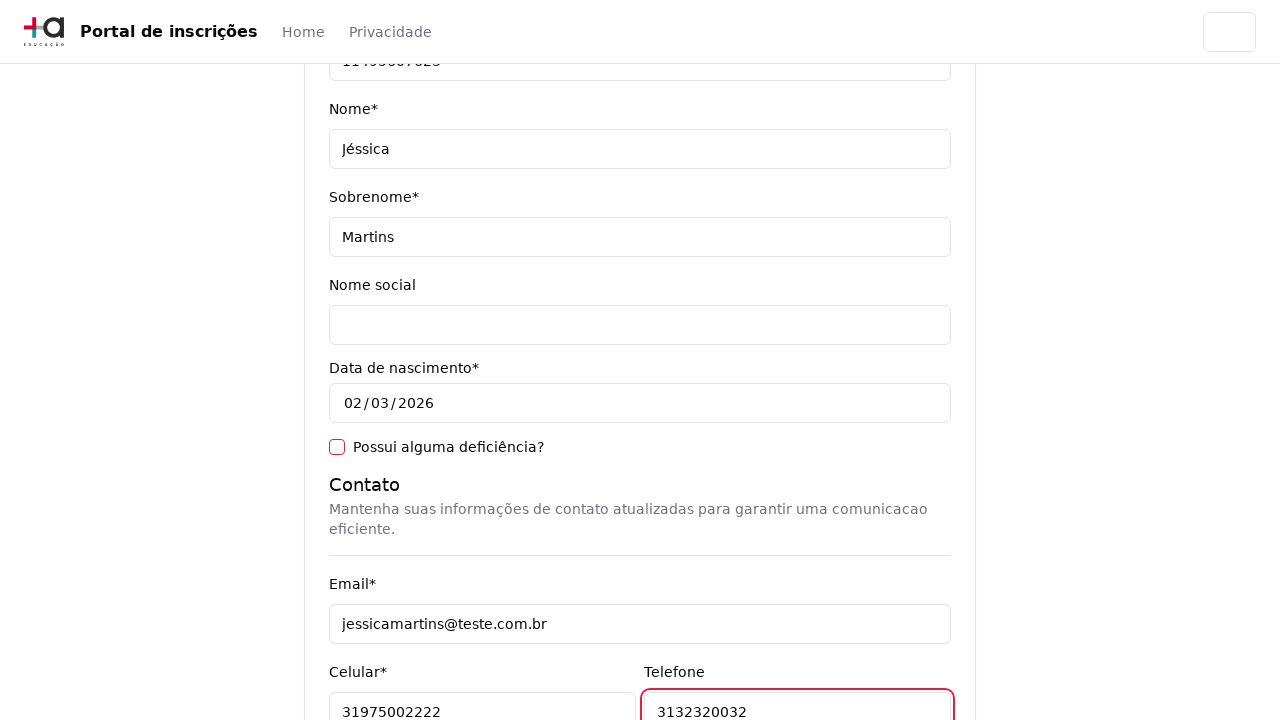

Filled CEP field with '30330000' on [data-testid='cep-input']
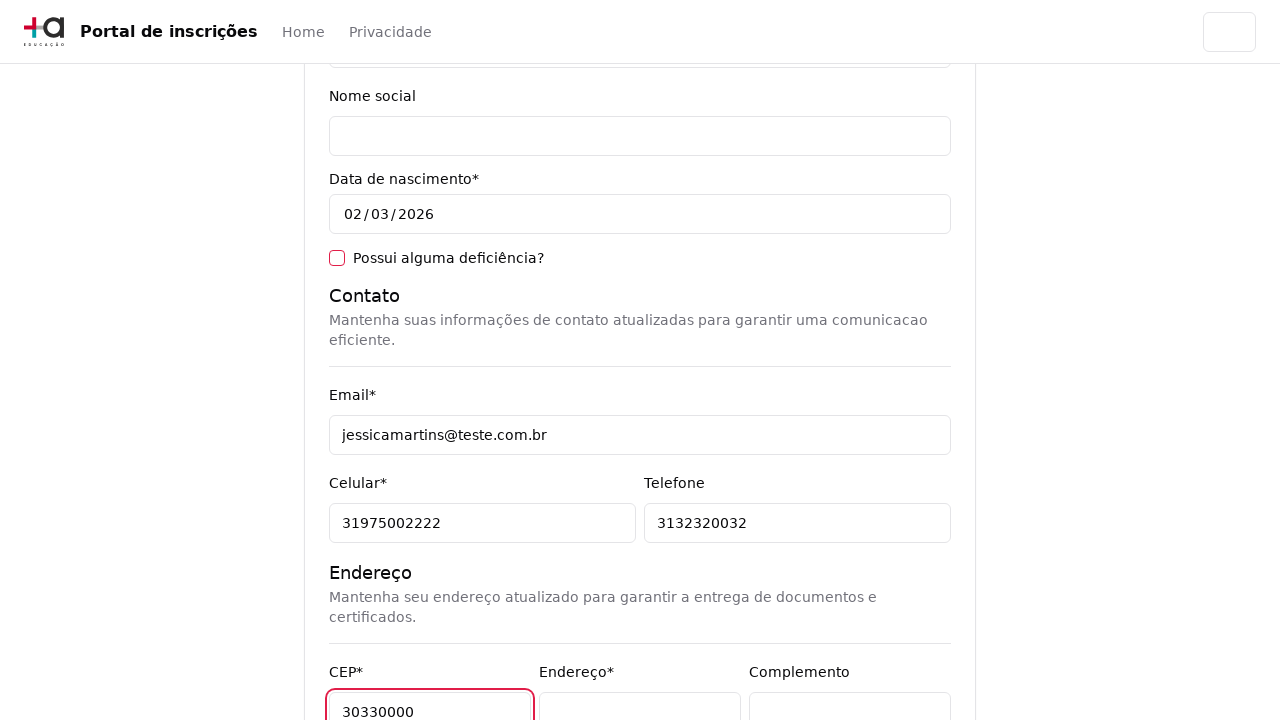

Filled address field with 'Rua A' on [data-testid='address-input']
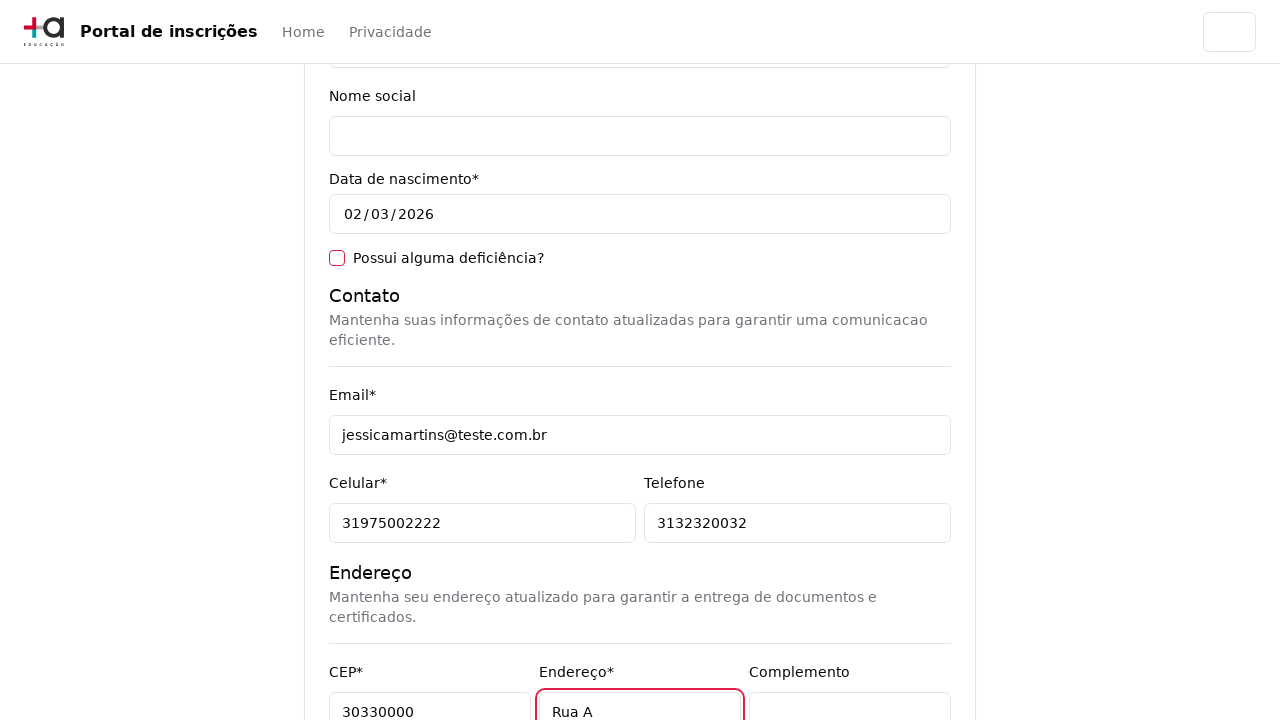

Left neighborhood field empty (intentional for validation test) on [data-testid='neighborhood-input']
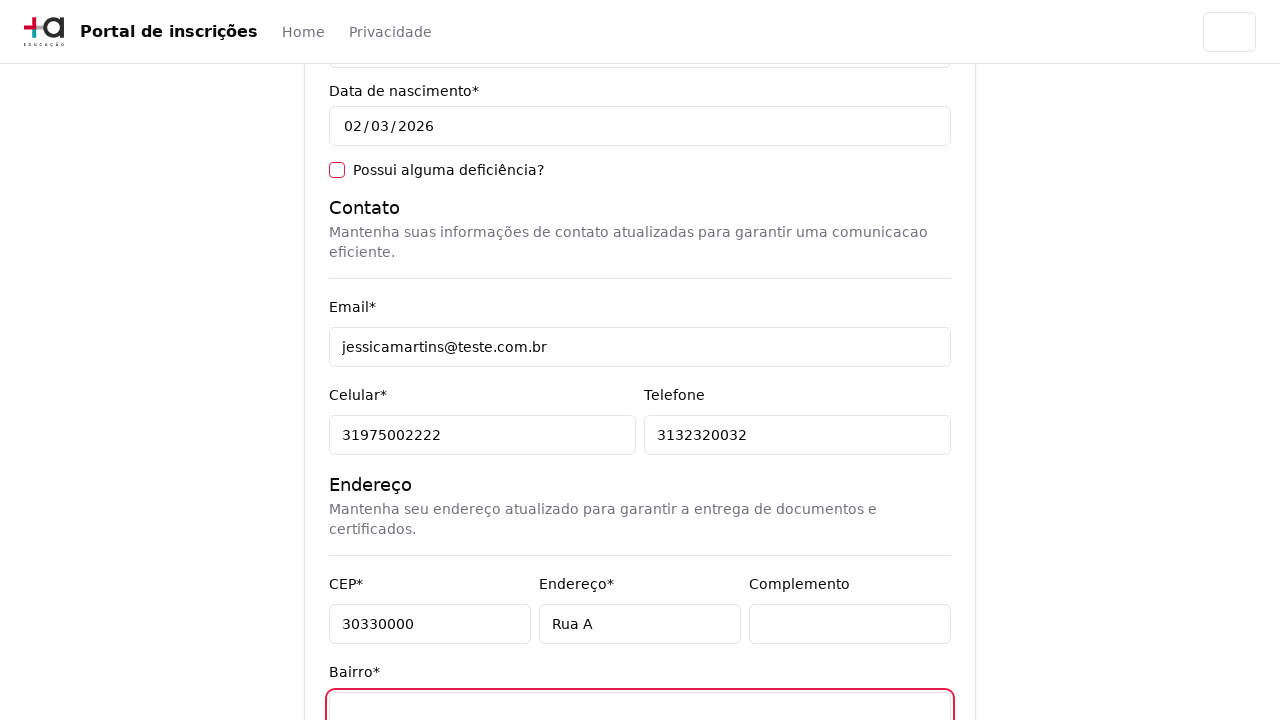

Filled city field with 'Belo Horizonte' on [data-testid='city-input']
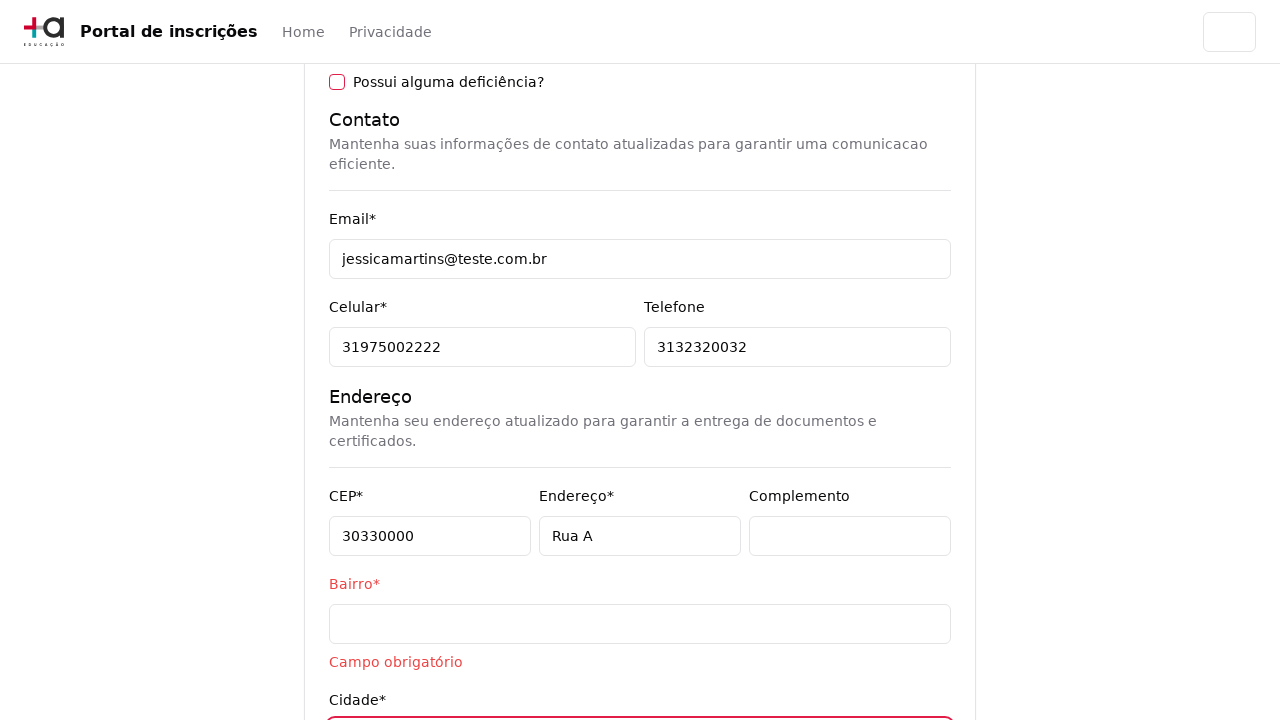

Filled state field with 'Minas Gerais' on [data-testid='state-input']
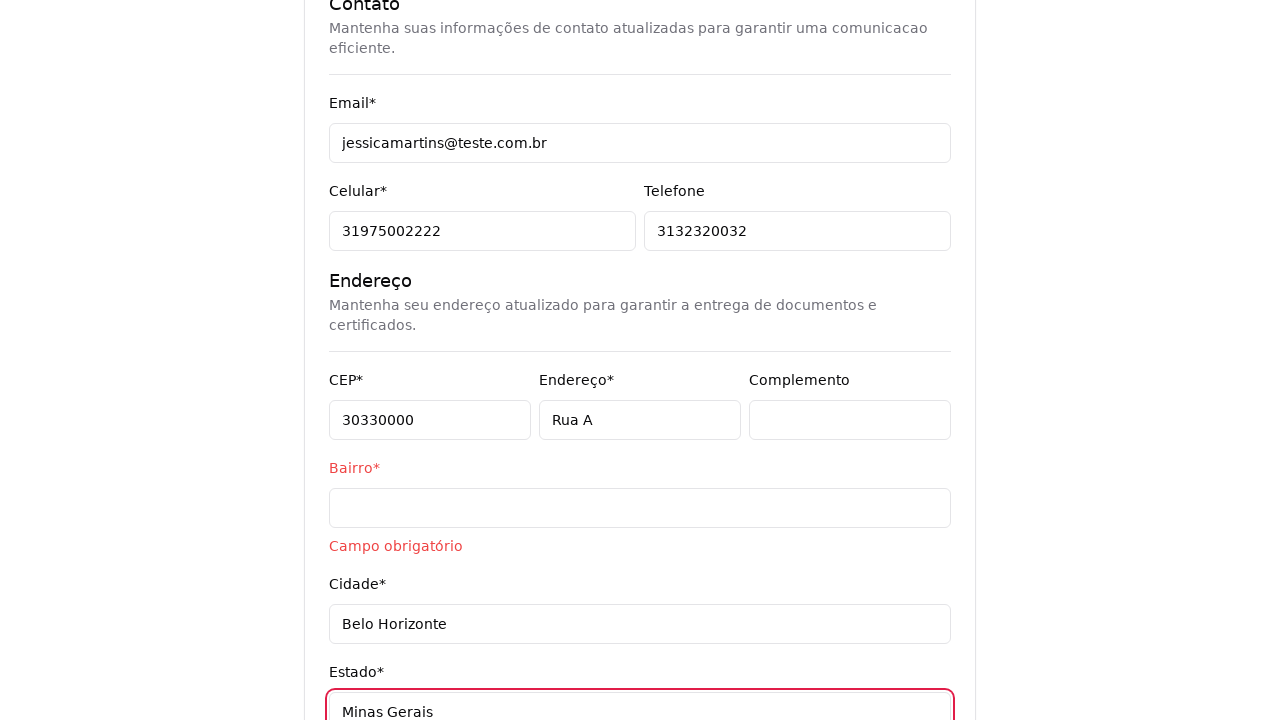

Filled country field with 'Brasil' on [data-testid='country-input']
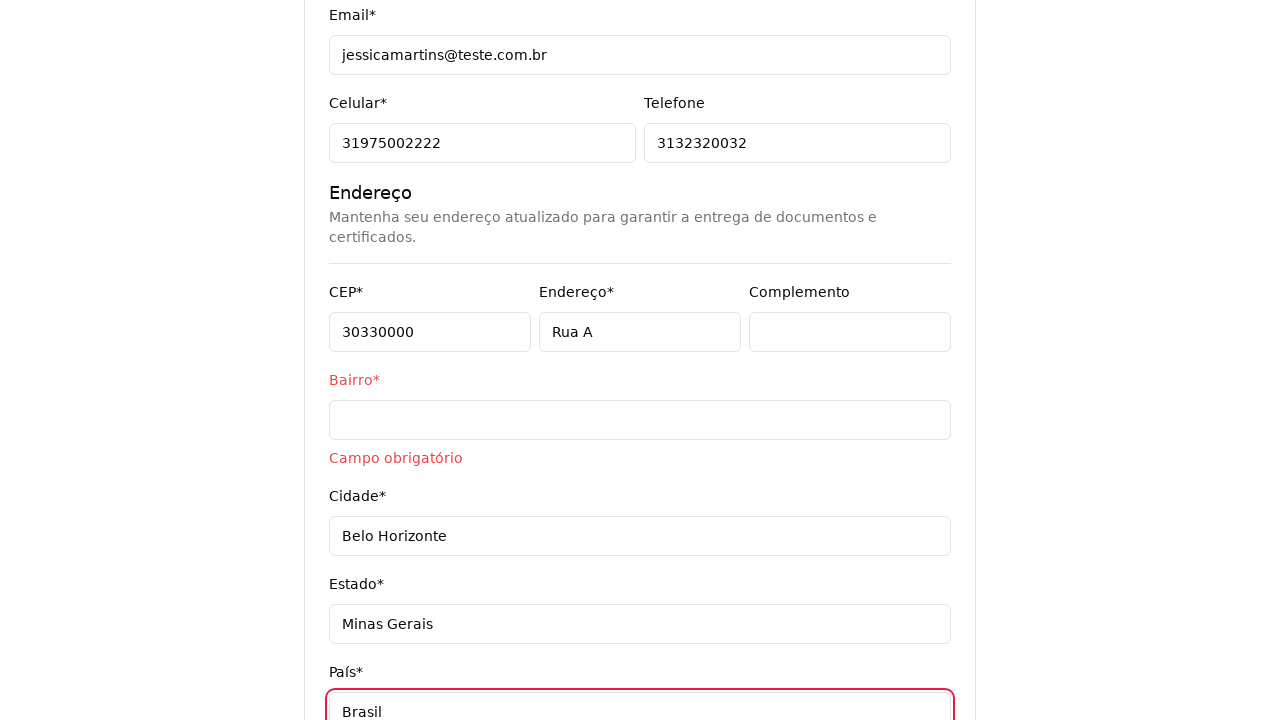

Clicked next/advance button to submit form at (906, 587) on [data-testid='next-button']
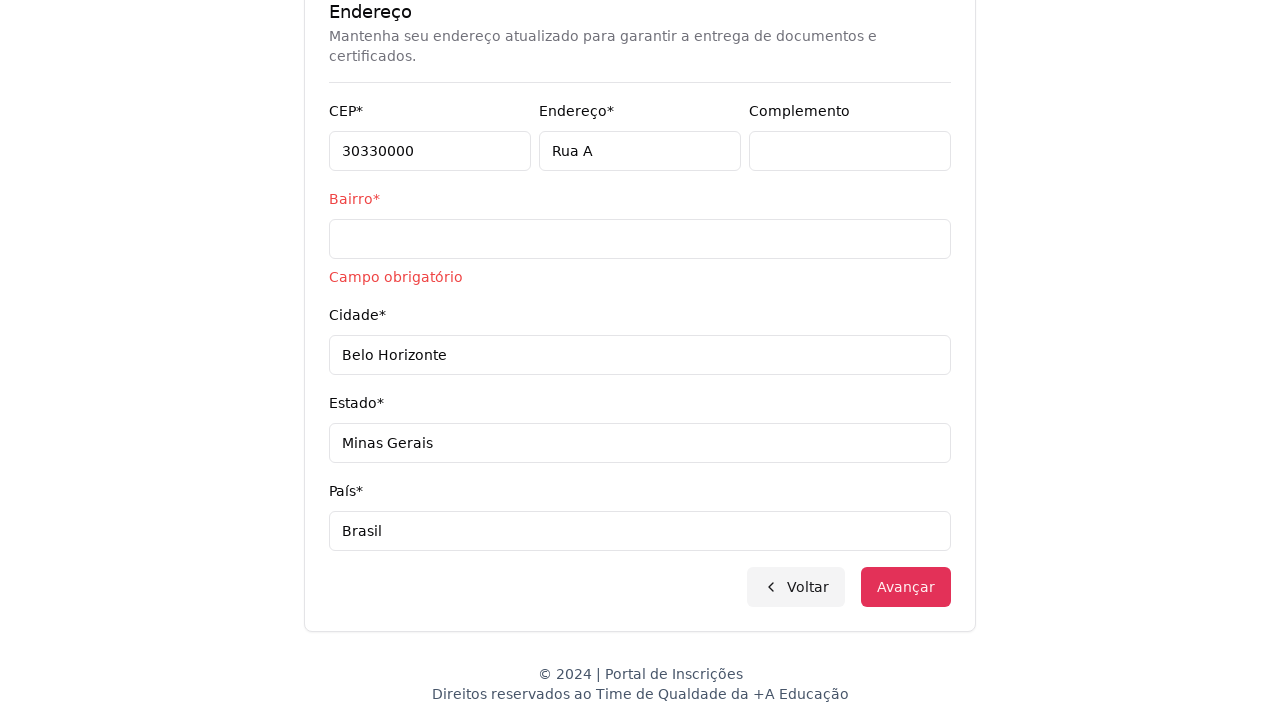

Verified 'Campo obrigatório' (required field) error message is displayed
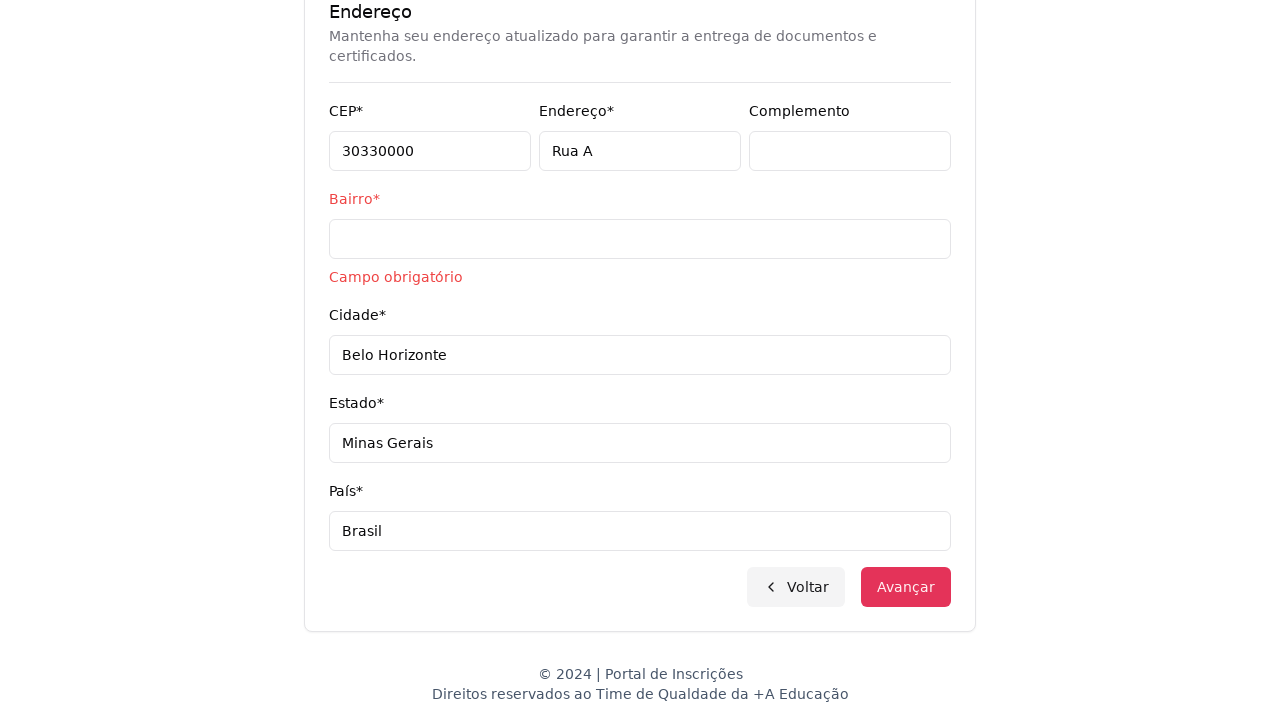

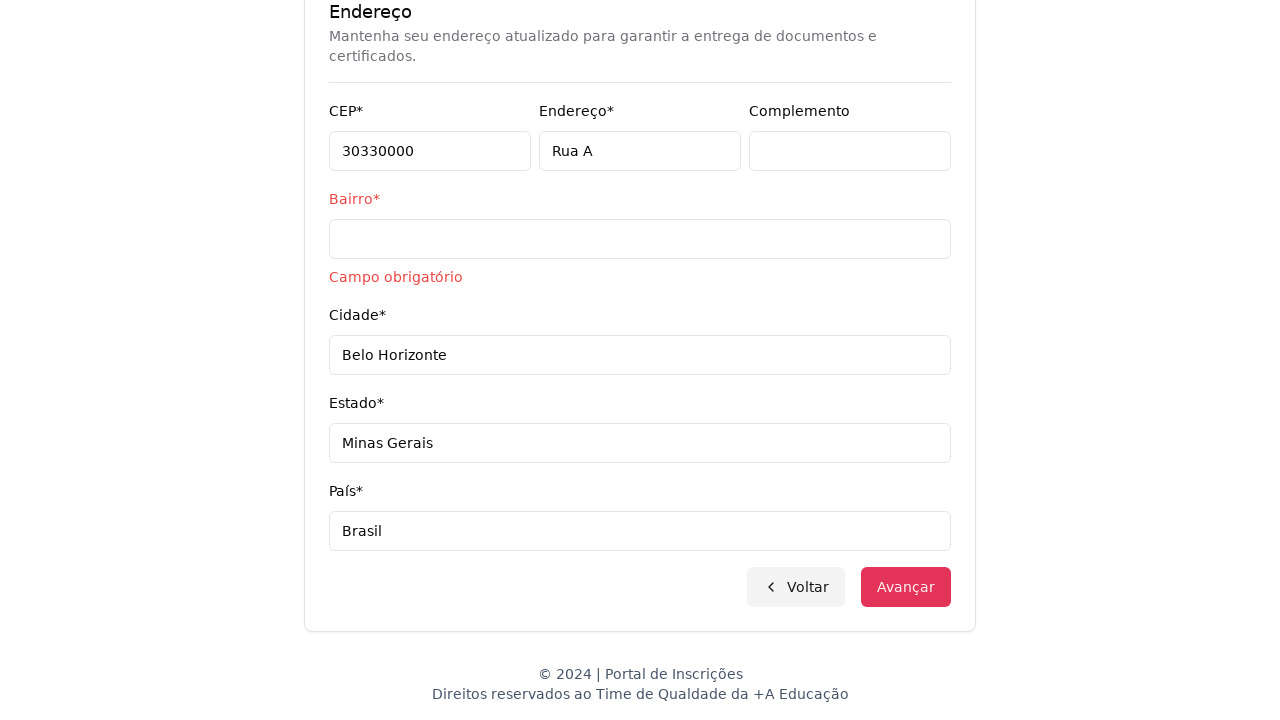